Navigates to a nested frames example page and switches to the middle frame within the top frame to access content

Starting URL: http://the-internet.herokuapp.com/

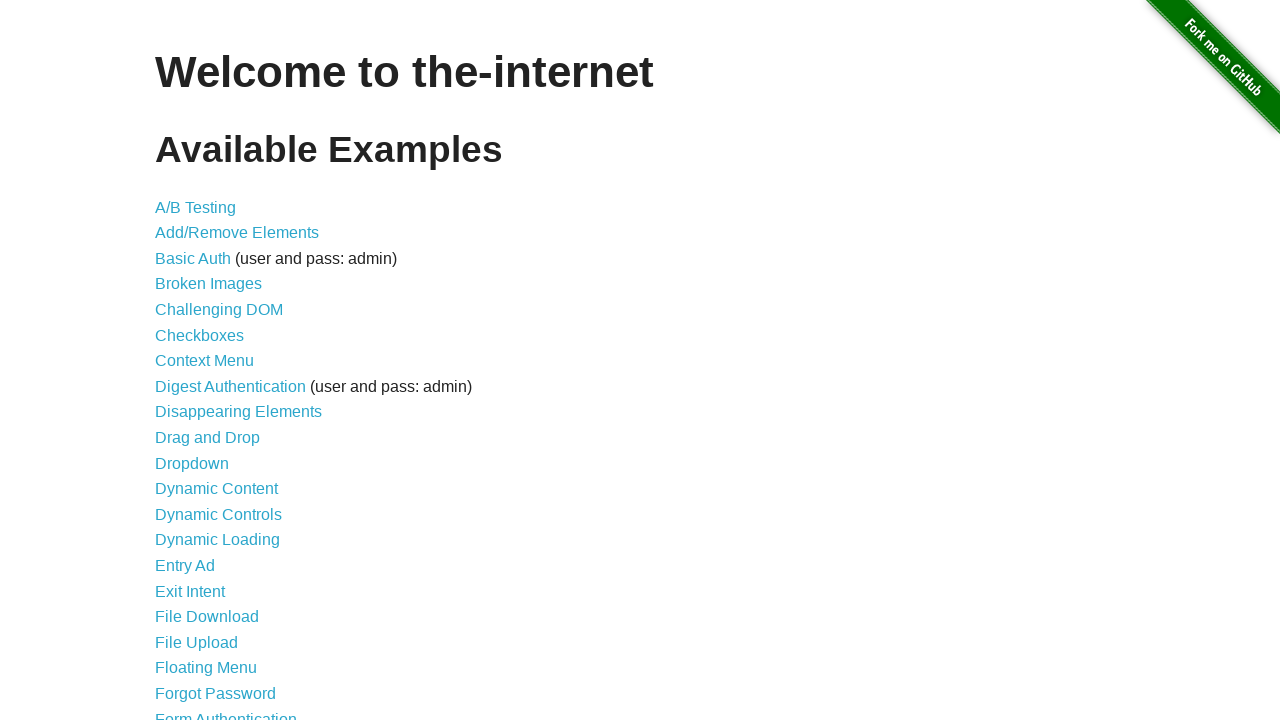

Navigated to the-internet.herokuapp.com homepage
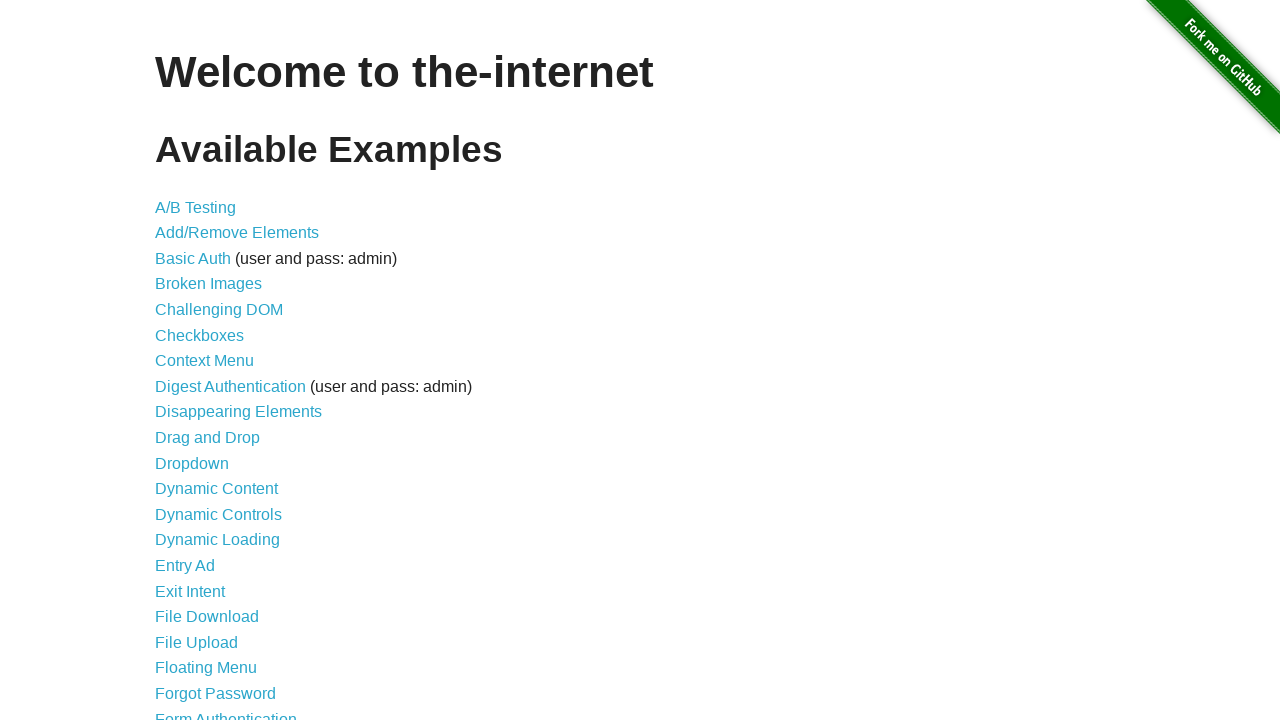

Clicked on Nested Frames link at (210, 395) on text='Nested Frames'
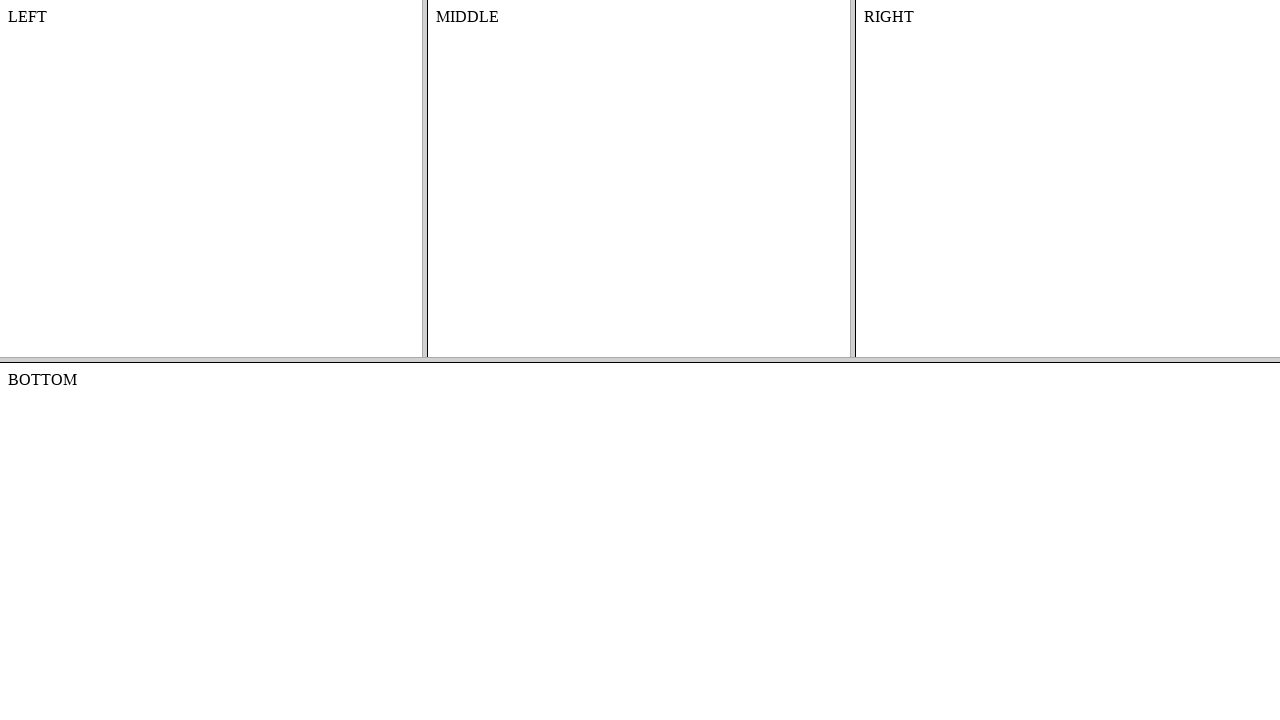

Located the top frame
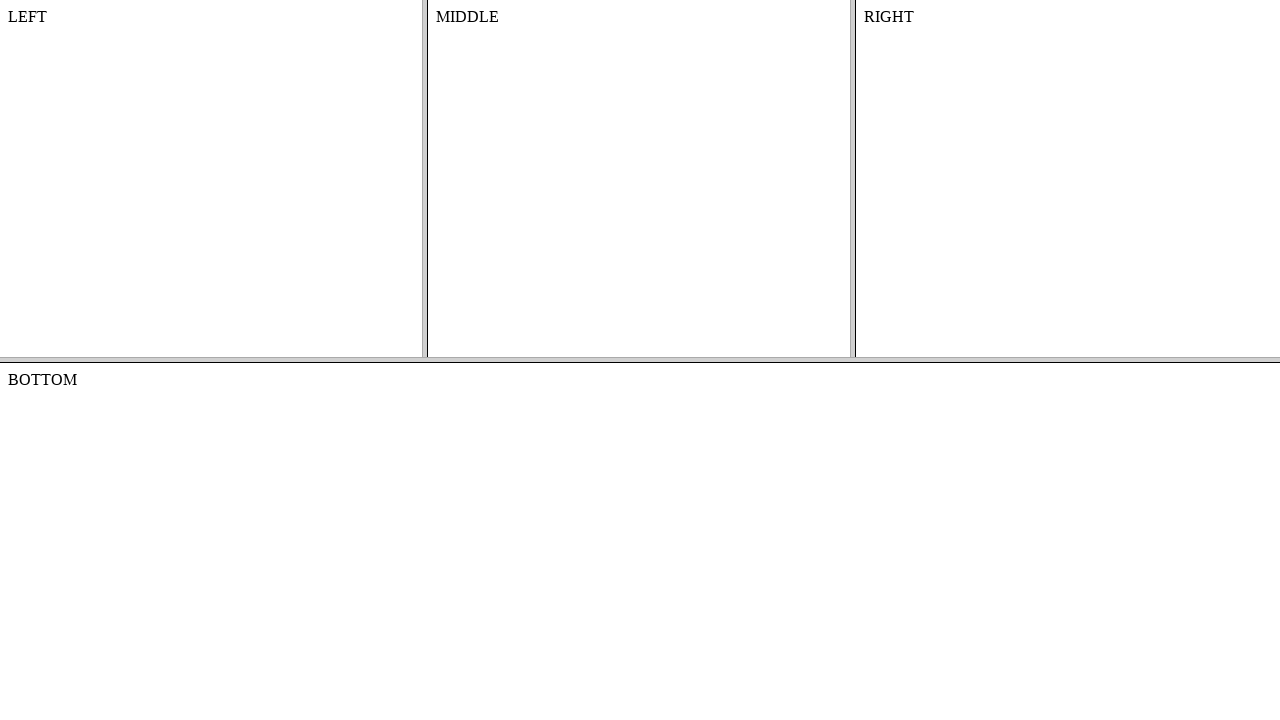

Located the middle frame within the top frame
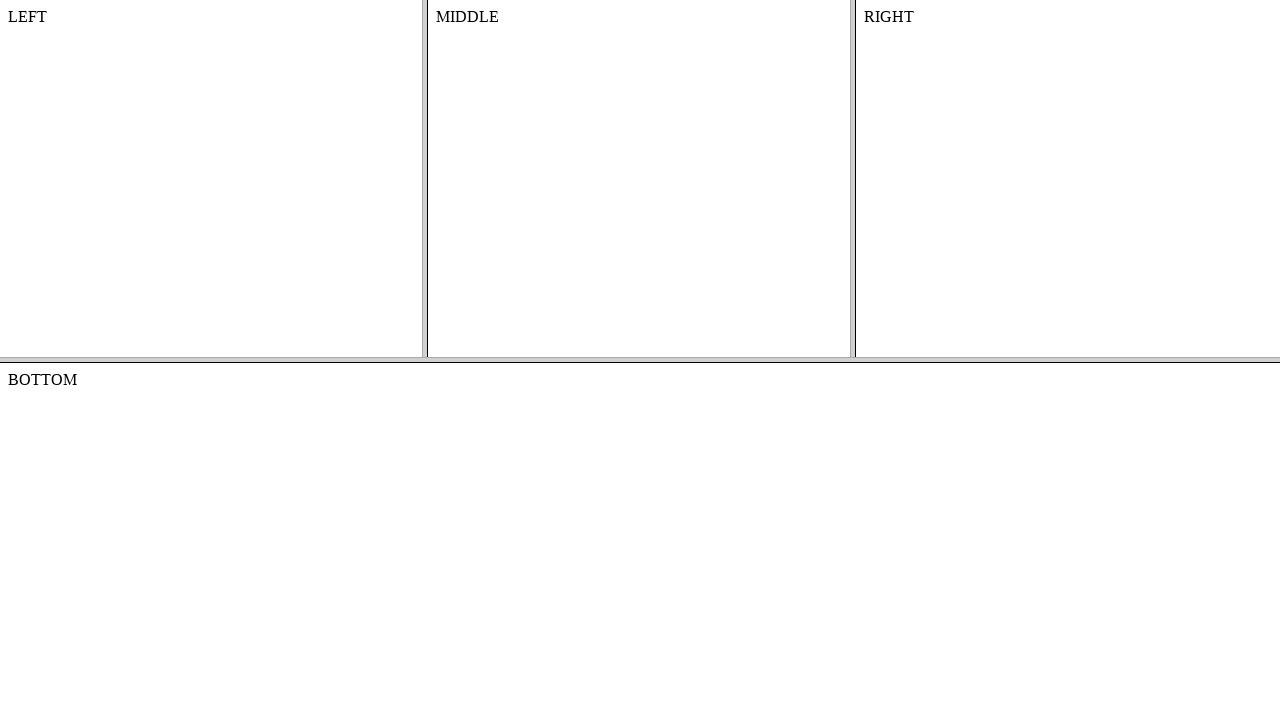

Retrieved text content from middle frame: 'MIDDLE'
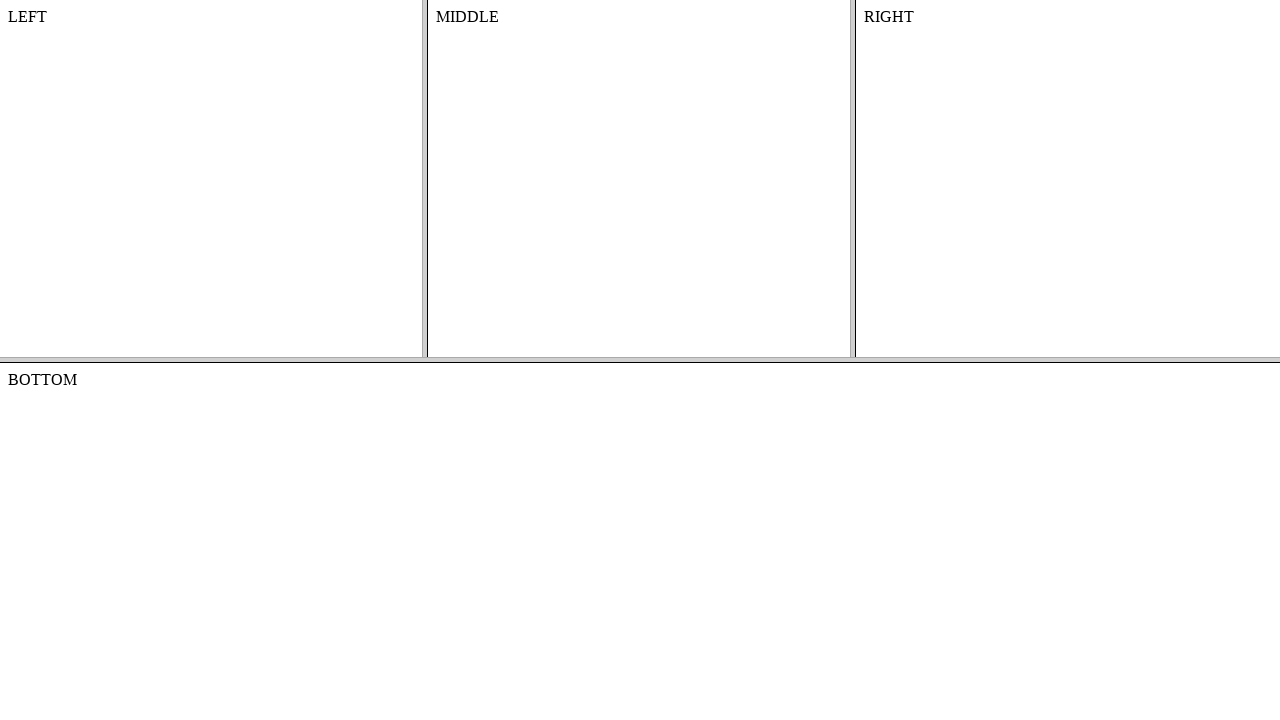

Printed the content text to console
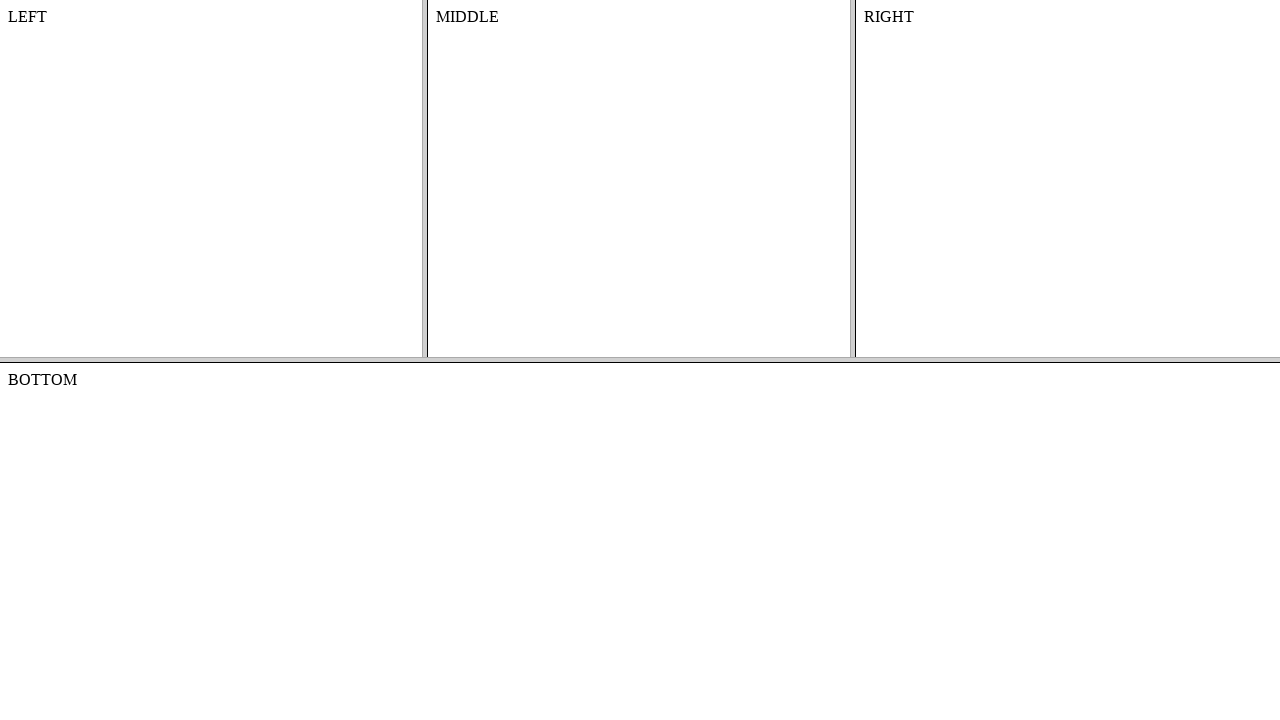

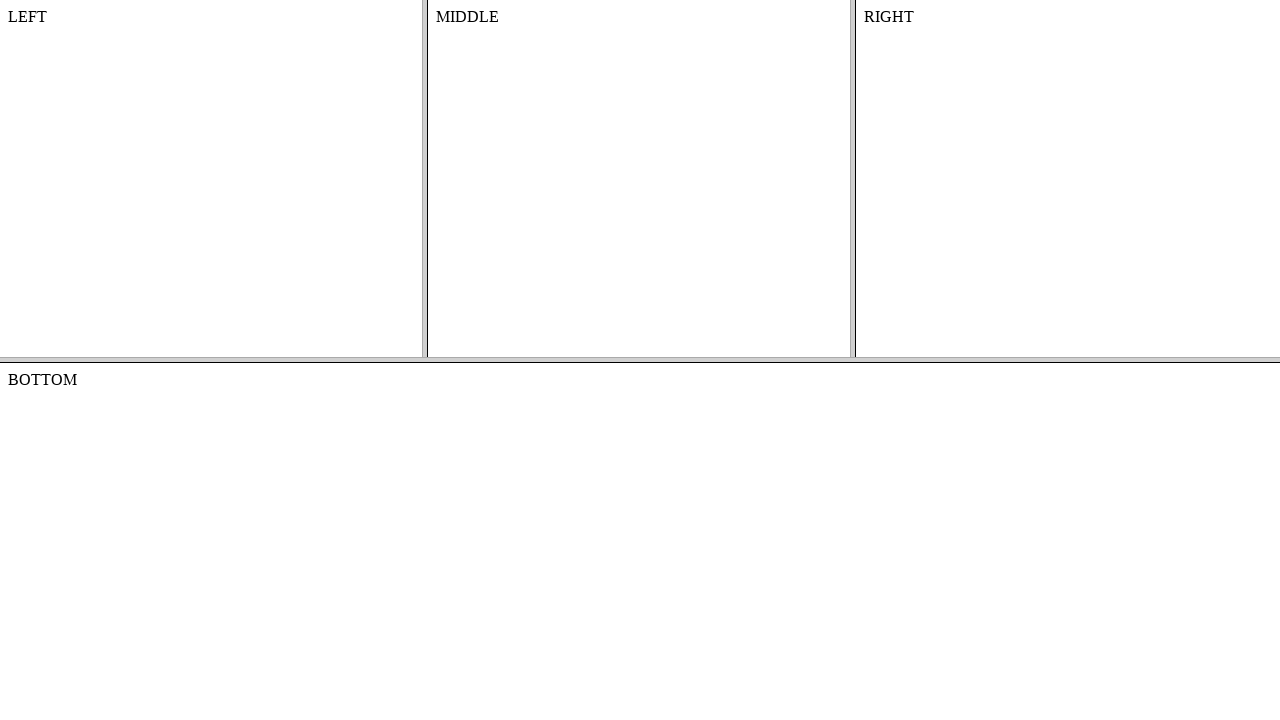